Tests a web form by entering text into a text box and clicking the submit button, then verifies the success message is displayed.

Starting URL: https://www.selenium.dev/selenium/web/web-form.html

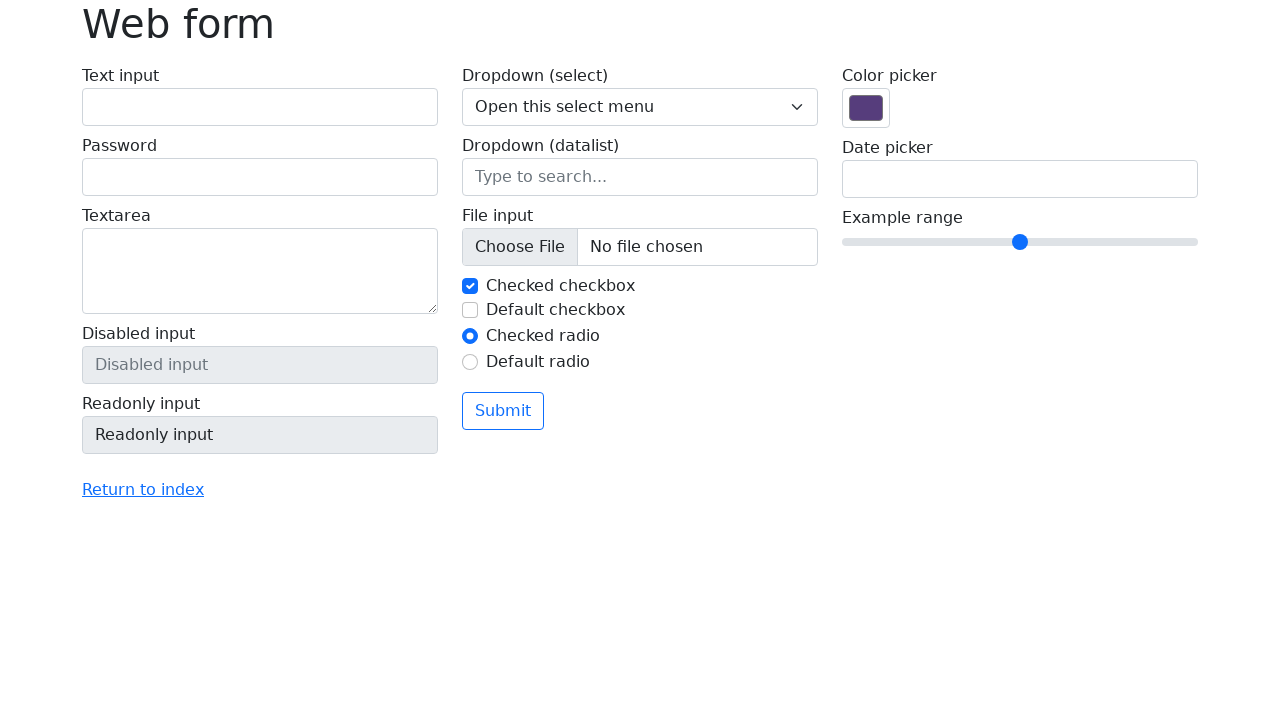

Filled text box with 'Selenium' on input[name='my-text']
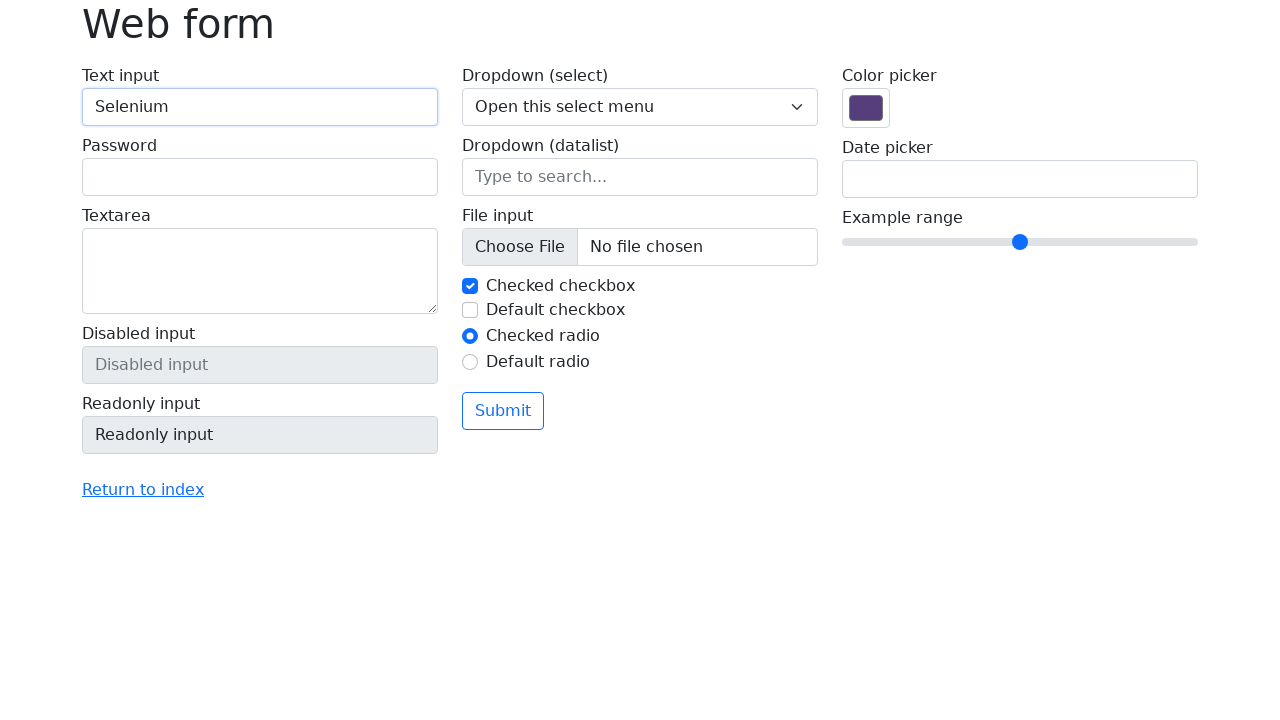

Clicked the submit button at (503, 411) on button
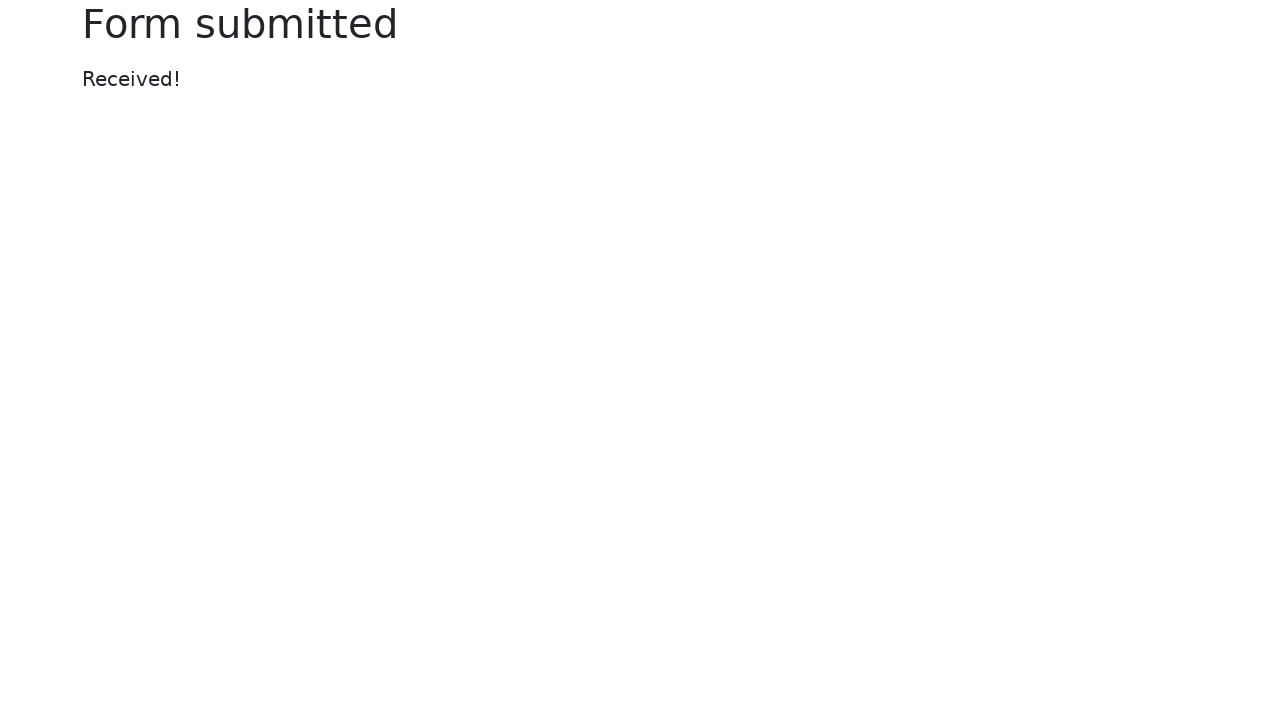

Success message element loaded
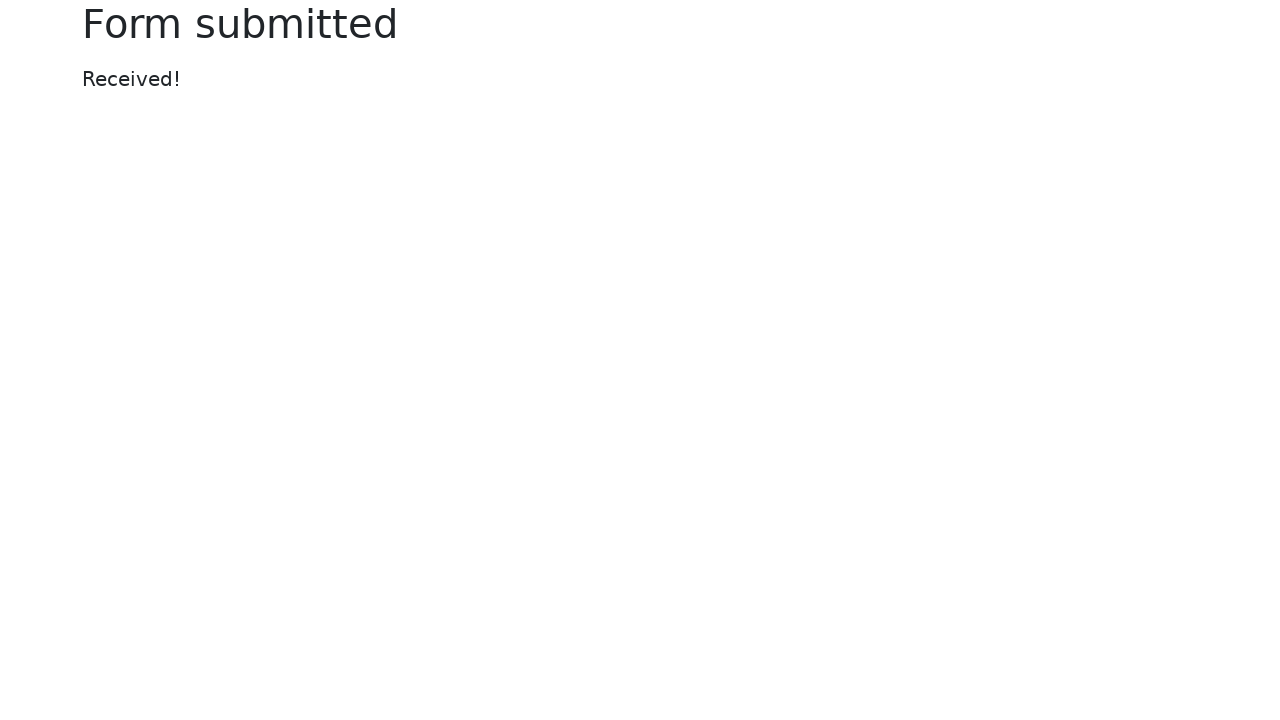

Located the success message element
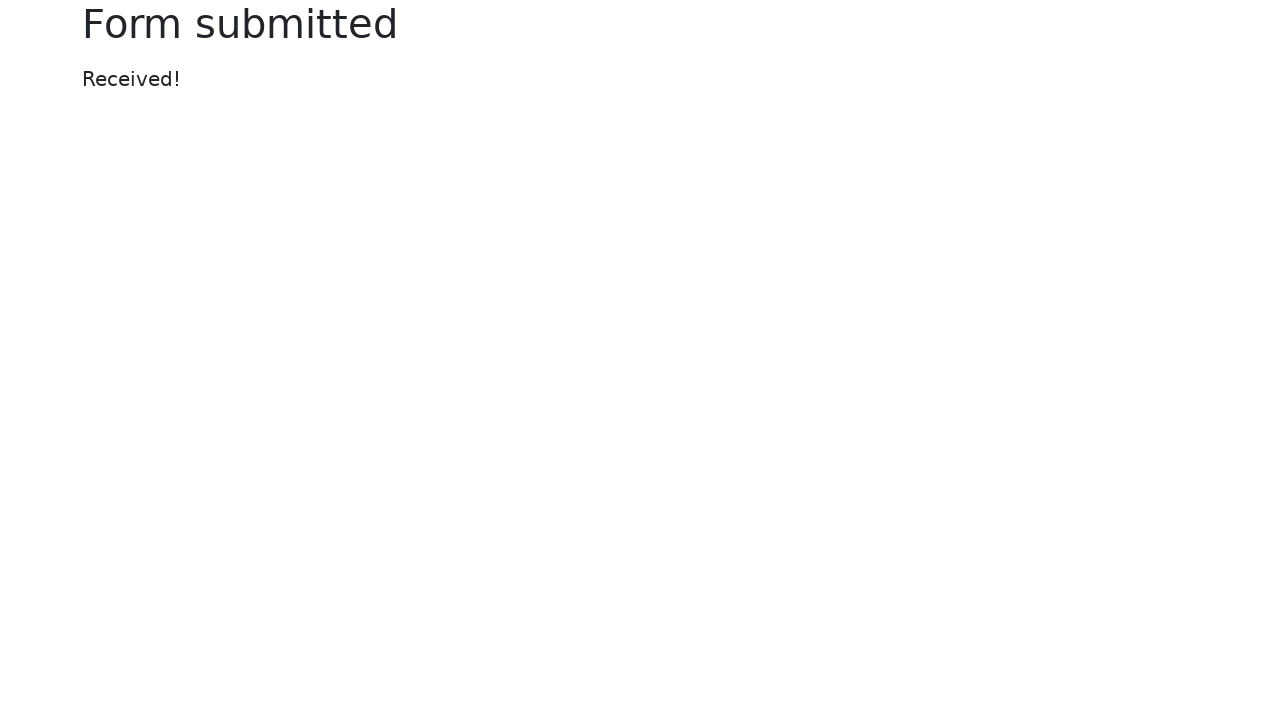

Verified success message displays 'Received!'
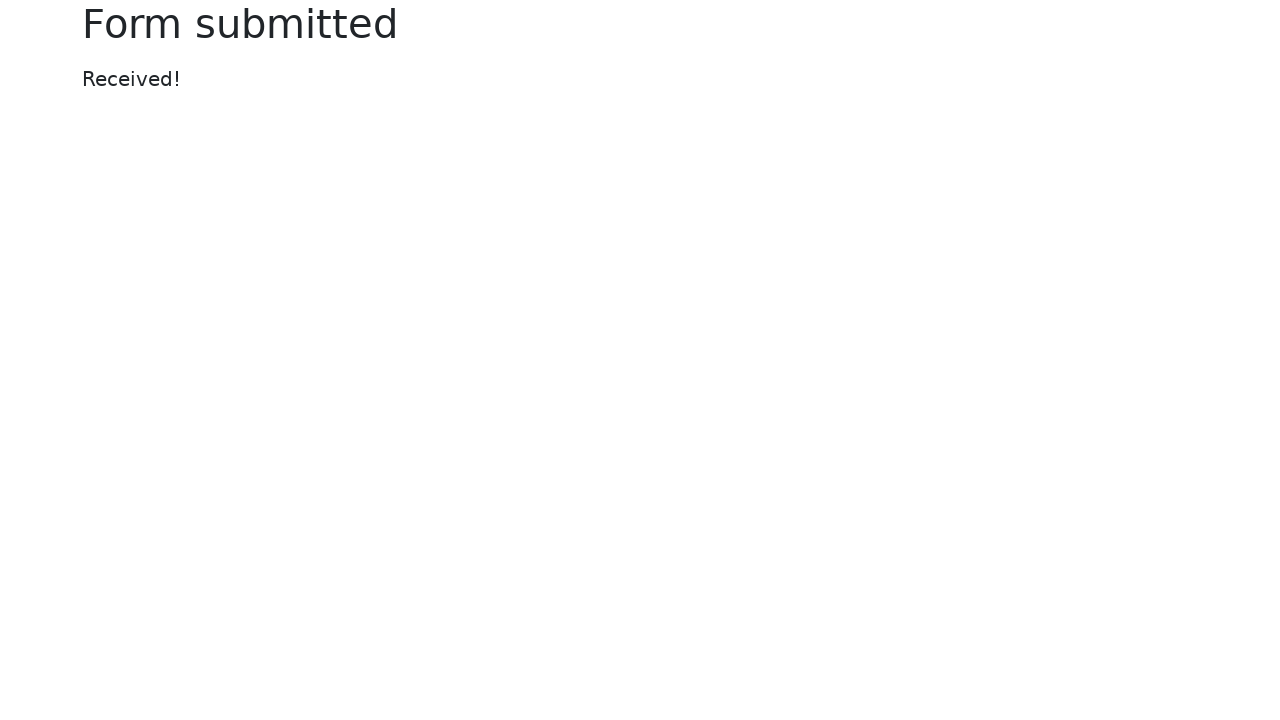

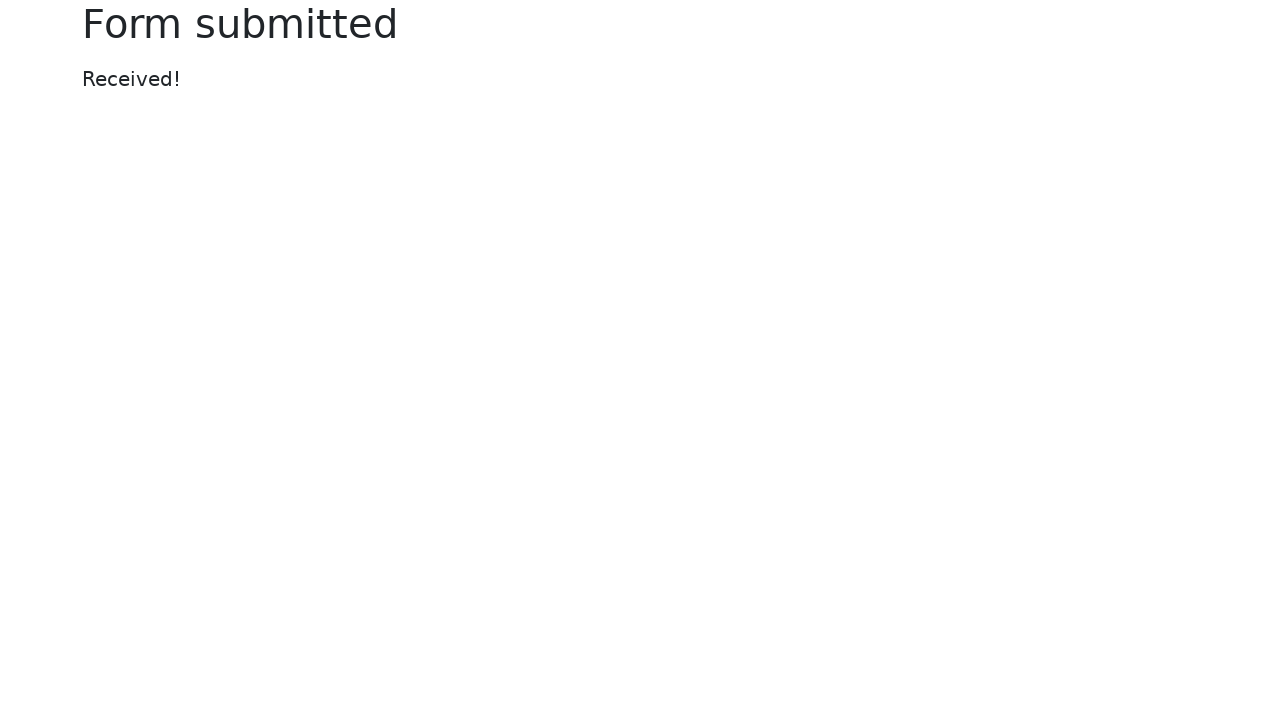